Tests drag and drop functionality on jQuery UI demo page by dragging an element from source to target location

Starting URL: https://jqueryui.com/droppable/

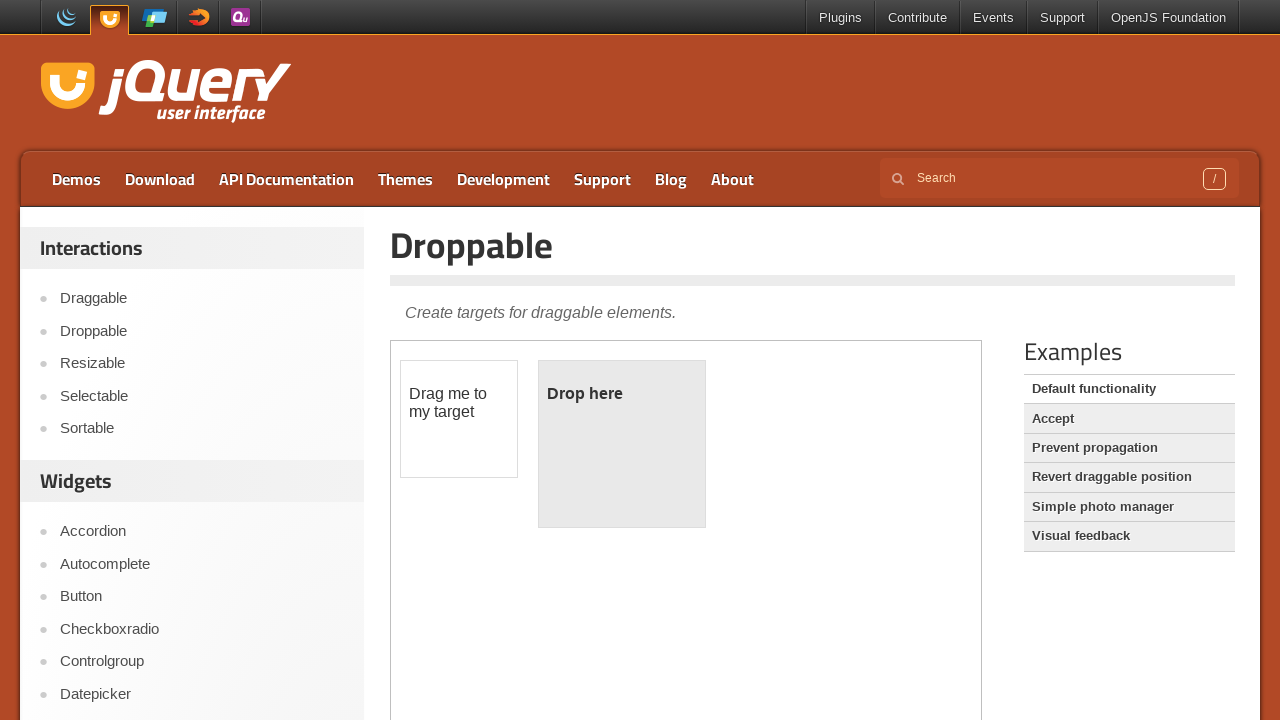

Located the iframe containing the drag and drop demo
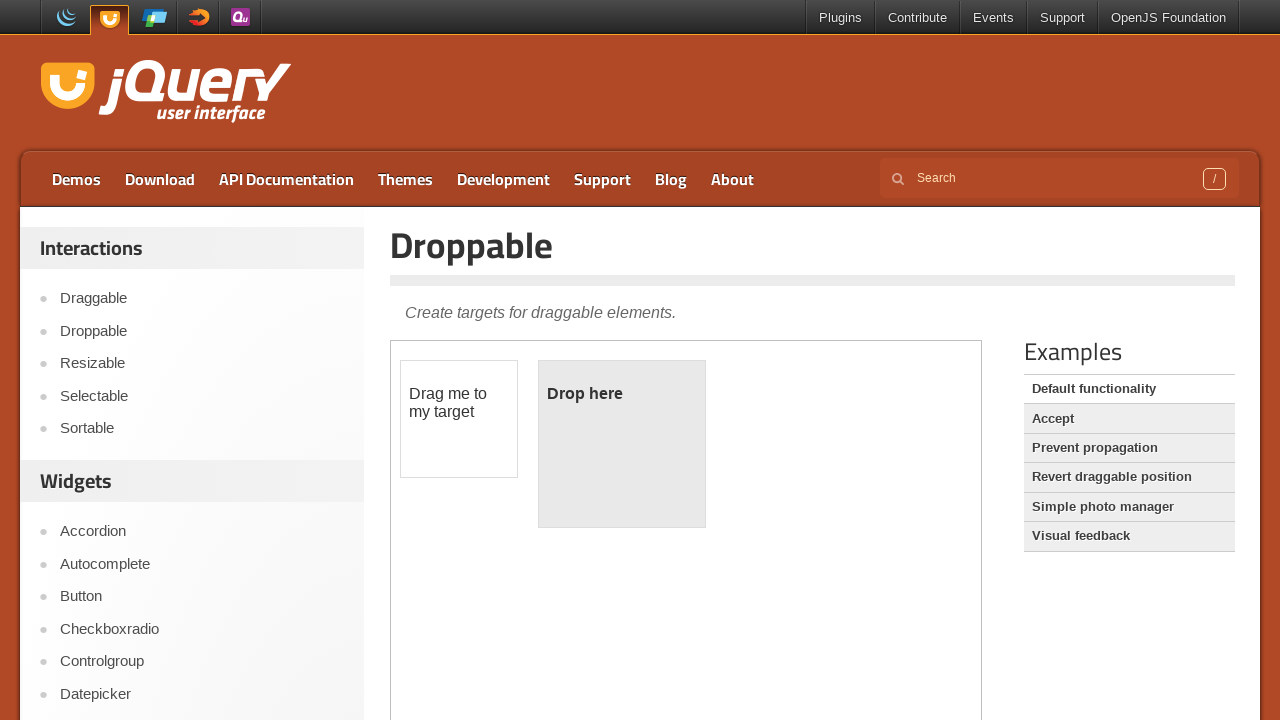

Located the draggable element
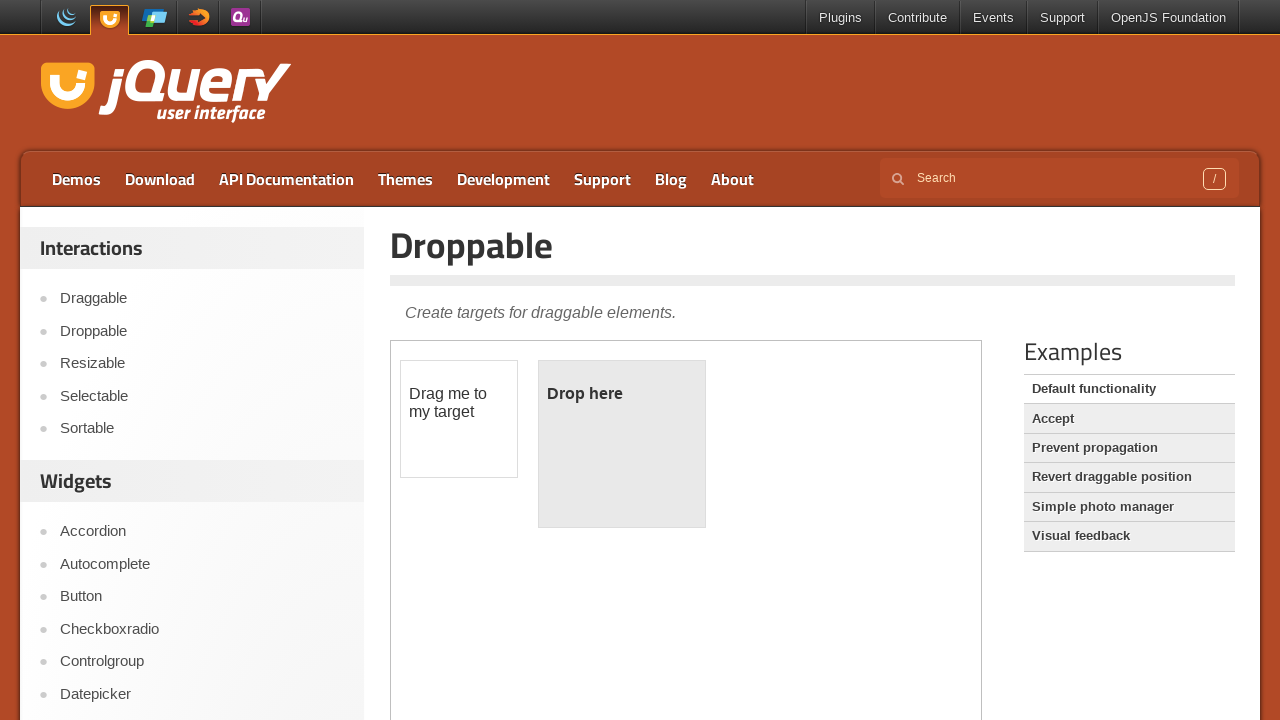

Located the droppable target element
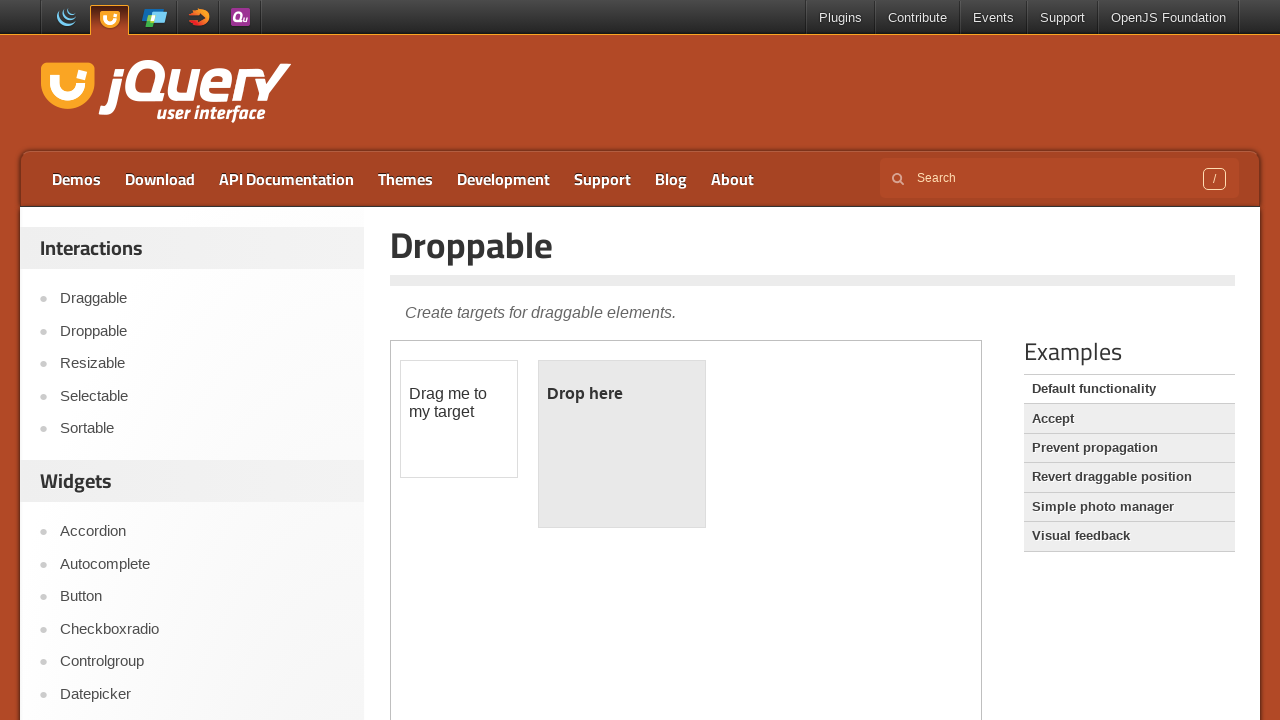

Dragged element to target location - drag and drop completed at (622, 444)
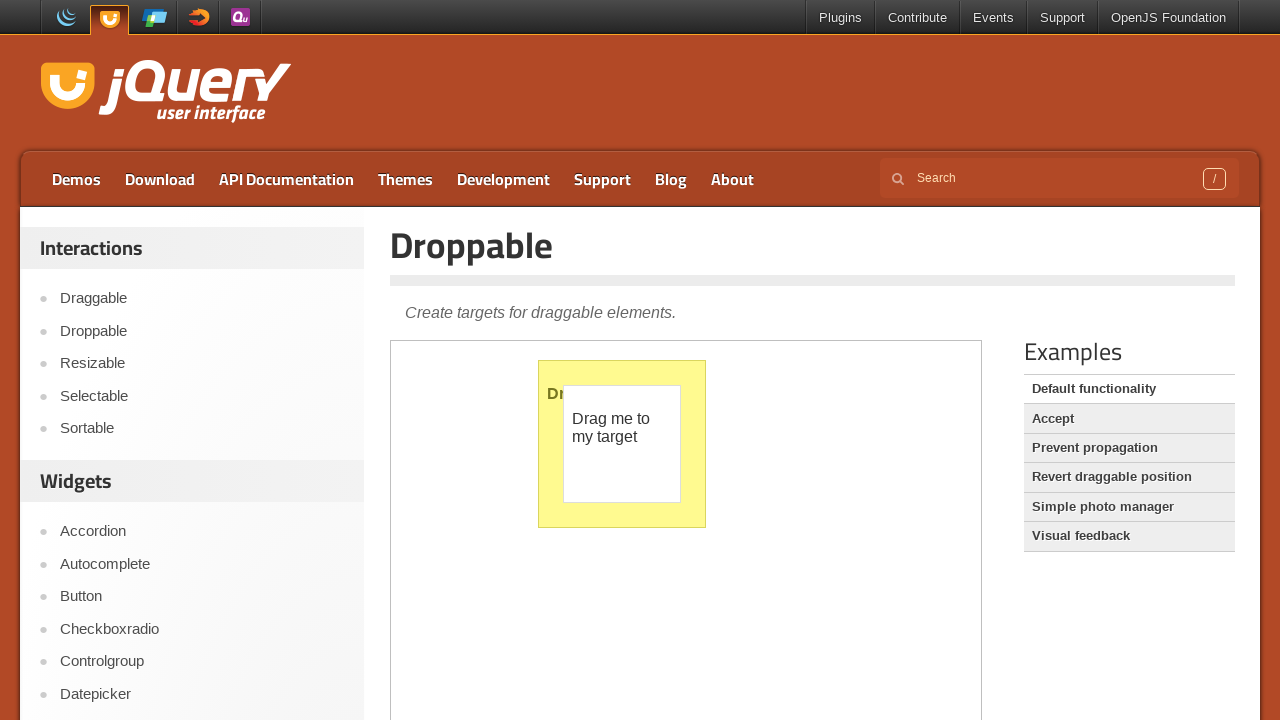

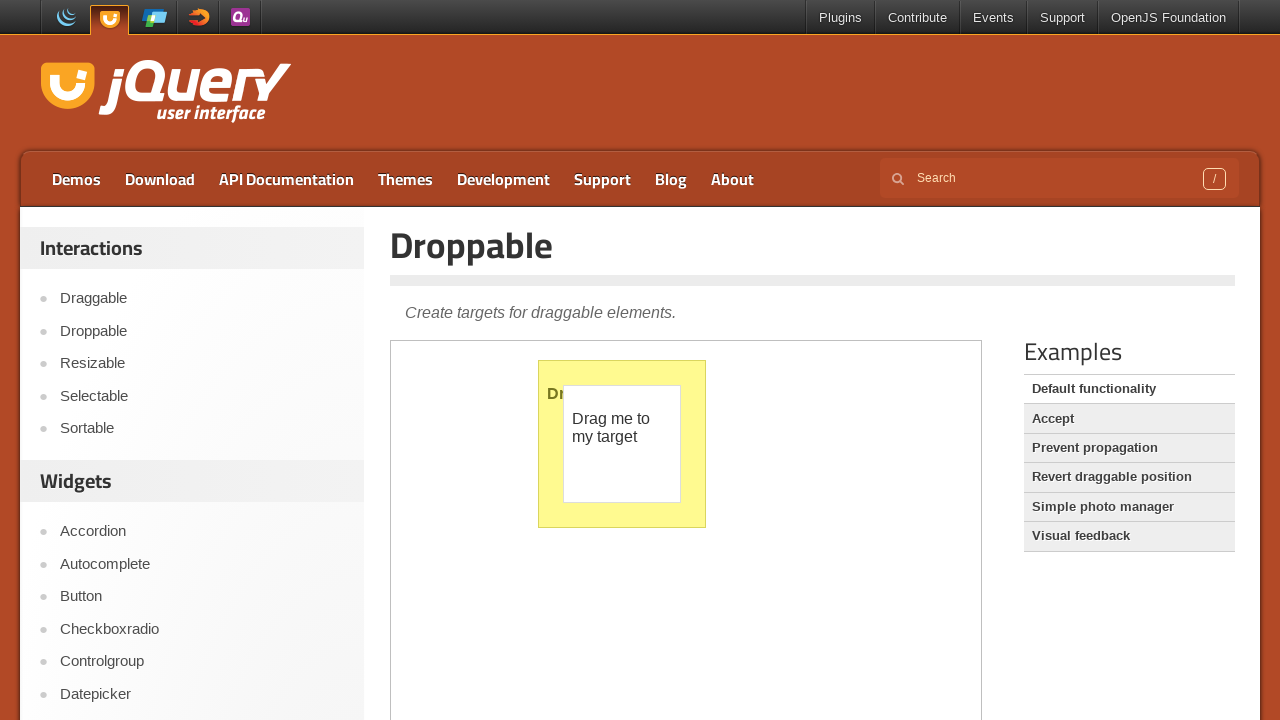